Tests the language search functionality on the 99 Bottles of Beer website by navigating to the search page, entering a programming language name (python), and verifying that search results contain the searched term.

Starting URL: http://www.99-bottles-of-beer.net/

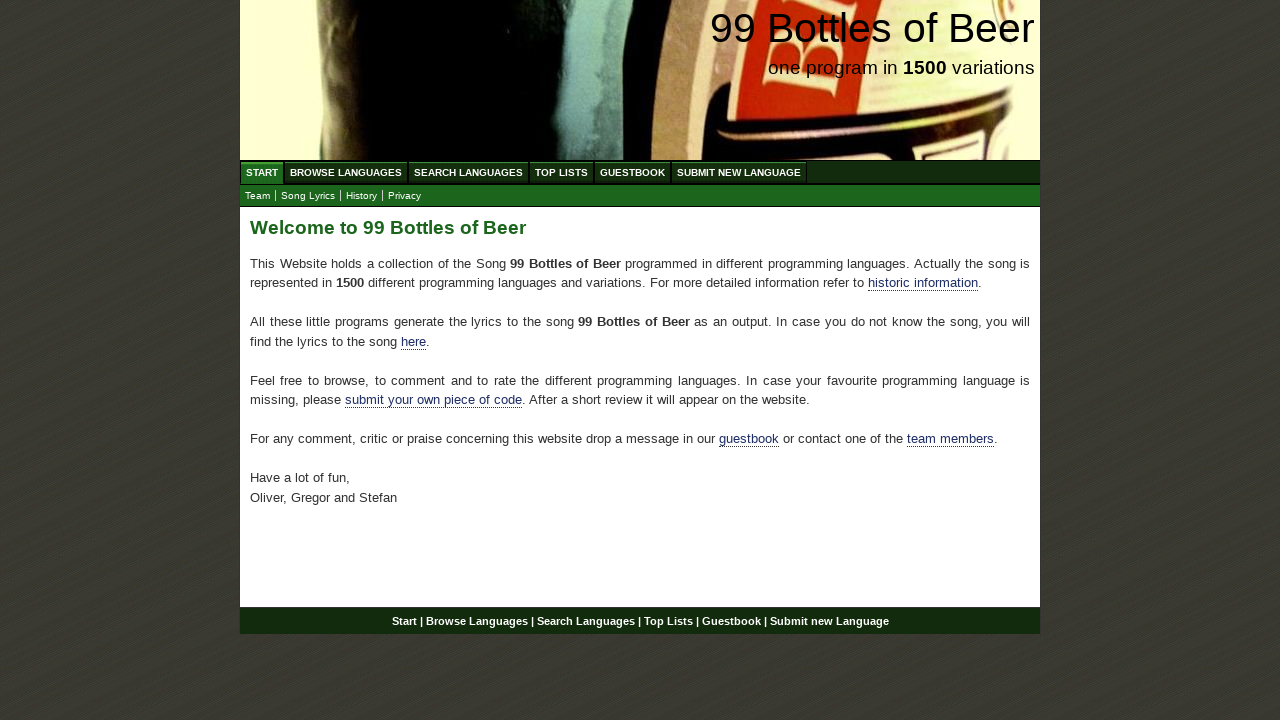

Clicked on 'Search Languages' menu item at (468, 172) on xpath=//ul[@id='menu']/li/a[@href='/search.html']
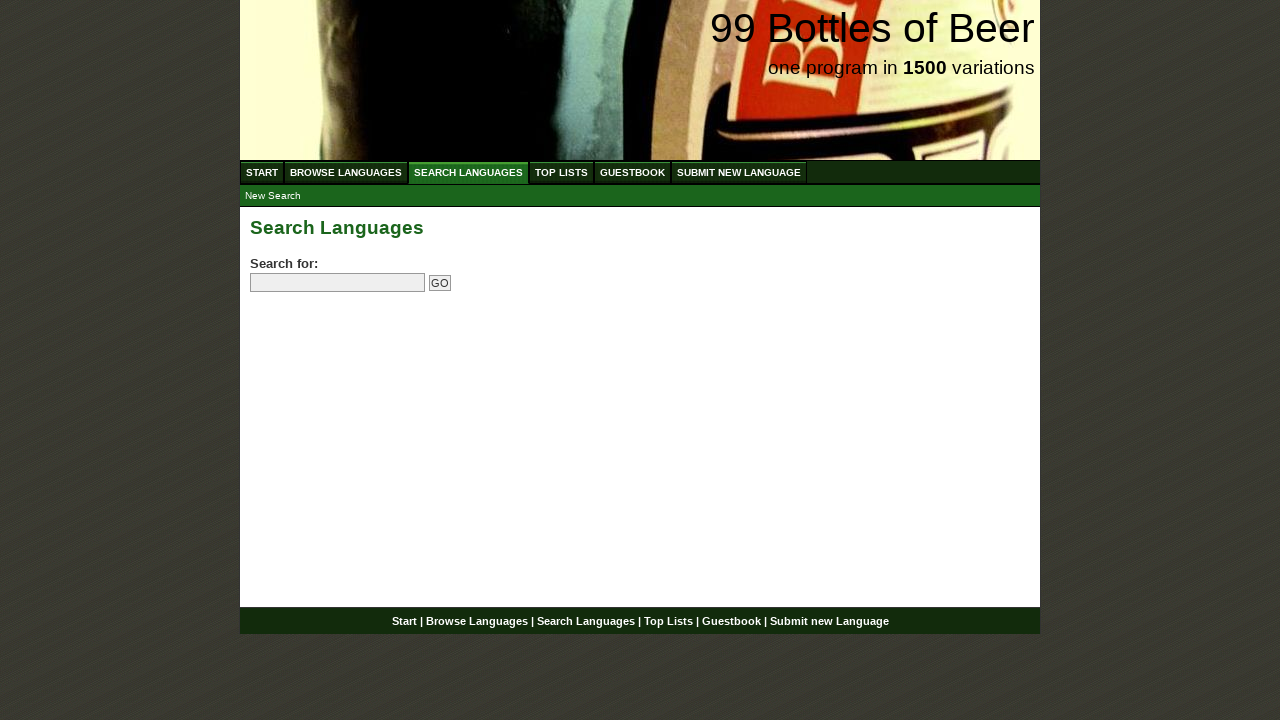

Clicked on the search field at (338, 283) on input[name='search']
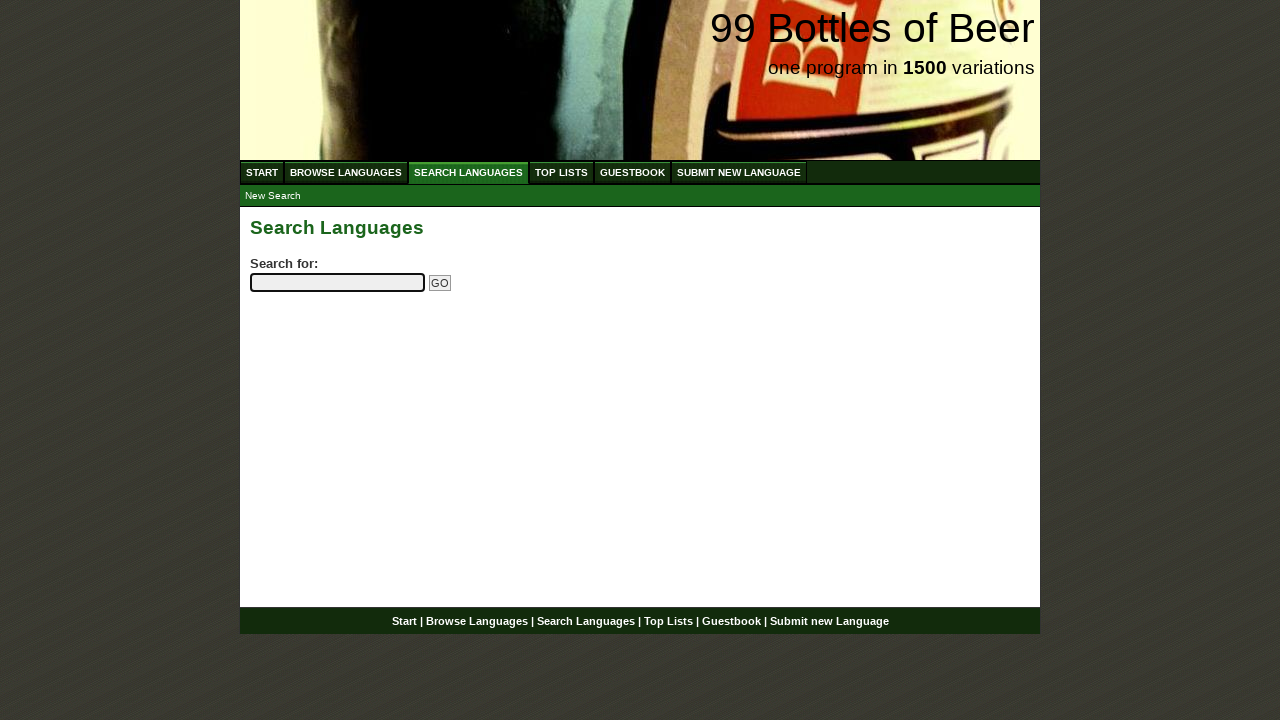

Entered 'python' in the search field on input[name='search']
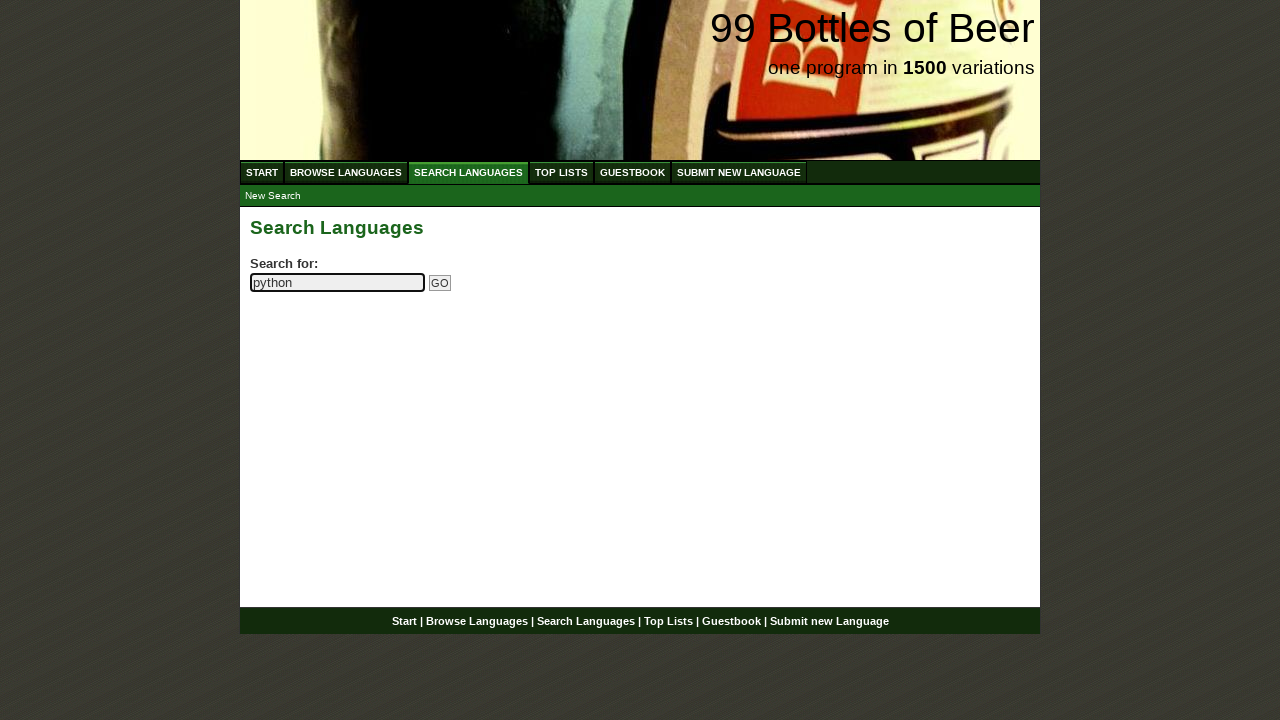

Clicked the 'Go' button to submit the search at (440, 283) on input[name='submitsearch']
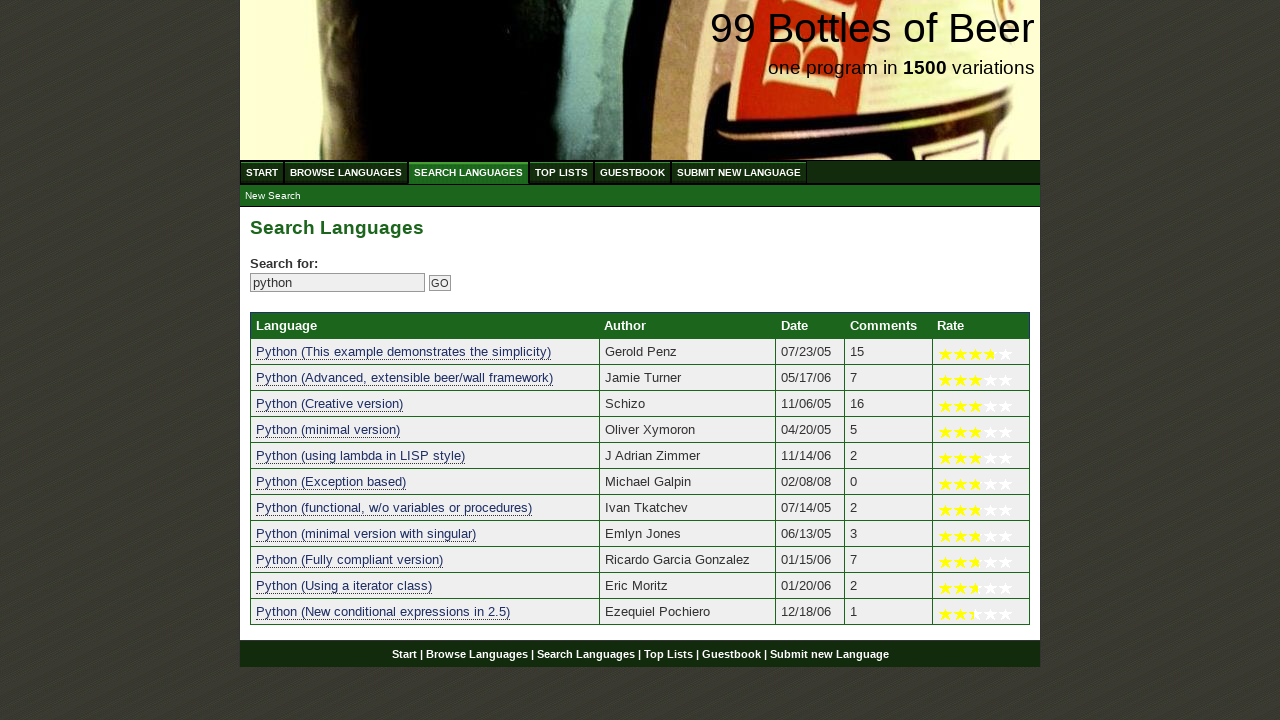

Search results table loaded successfully
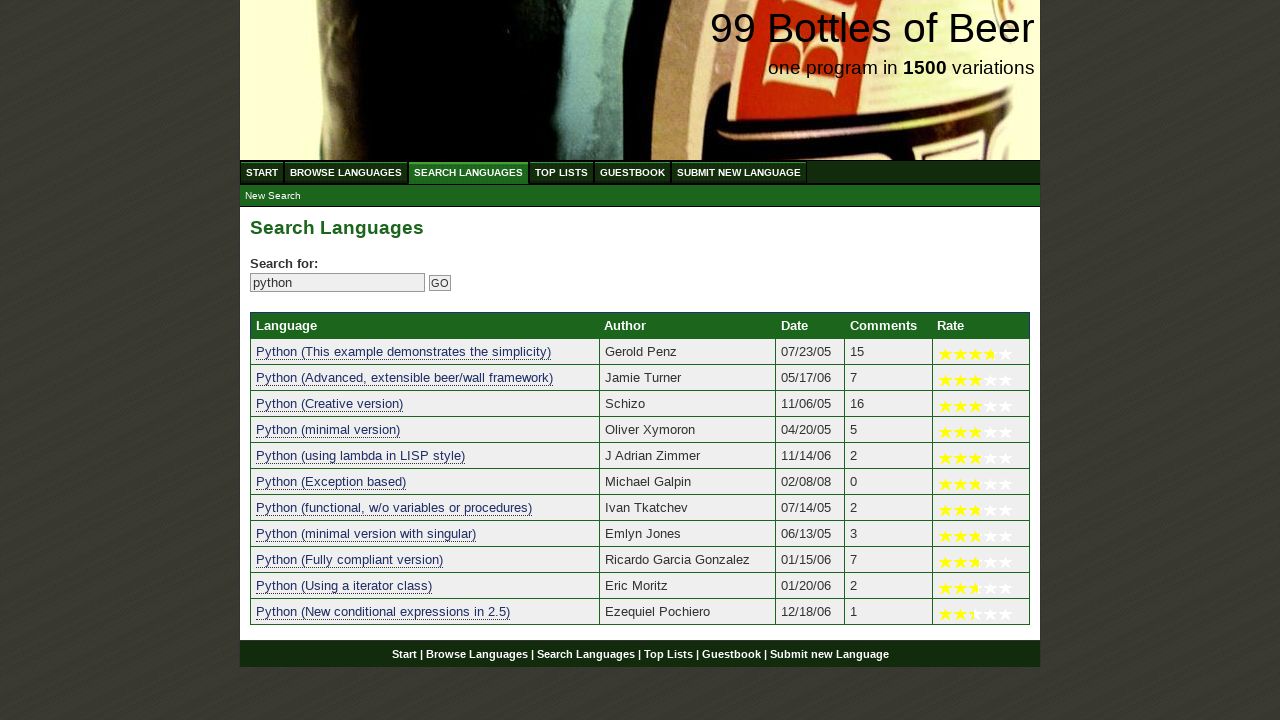

Retrieved all language name elements from search results
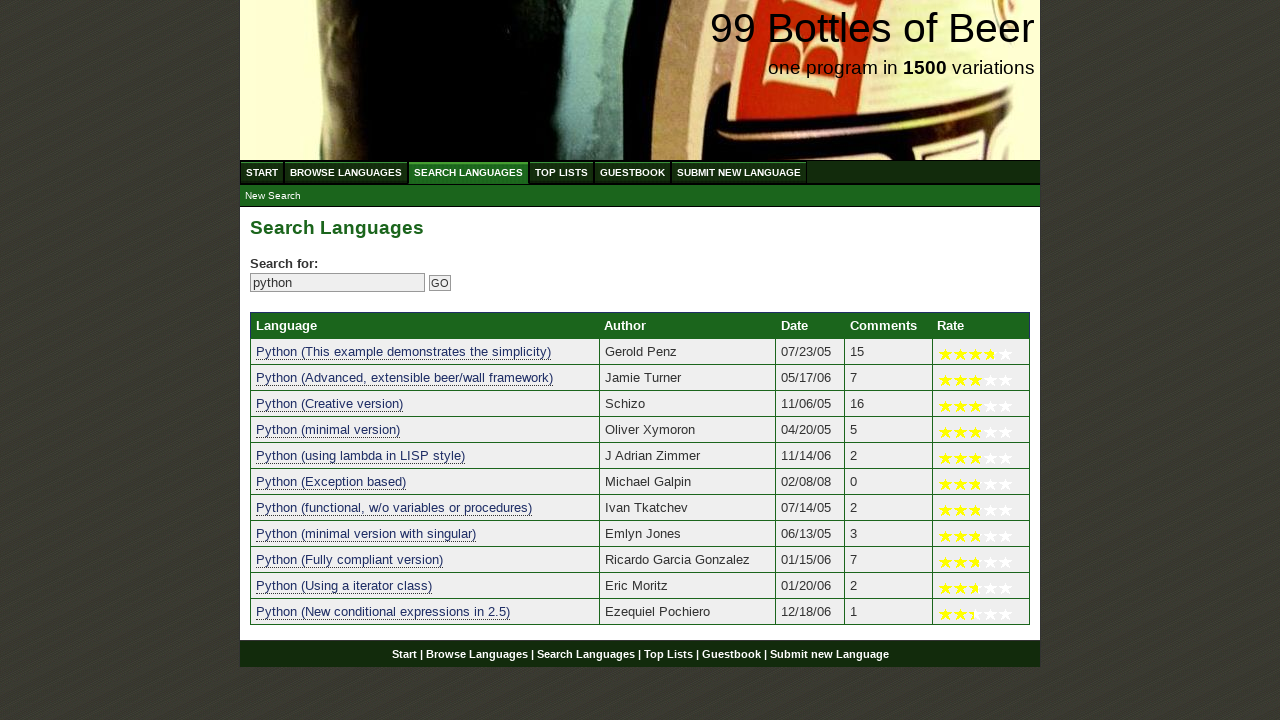

Verified that at least one search result exists (11 results found)
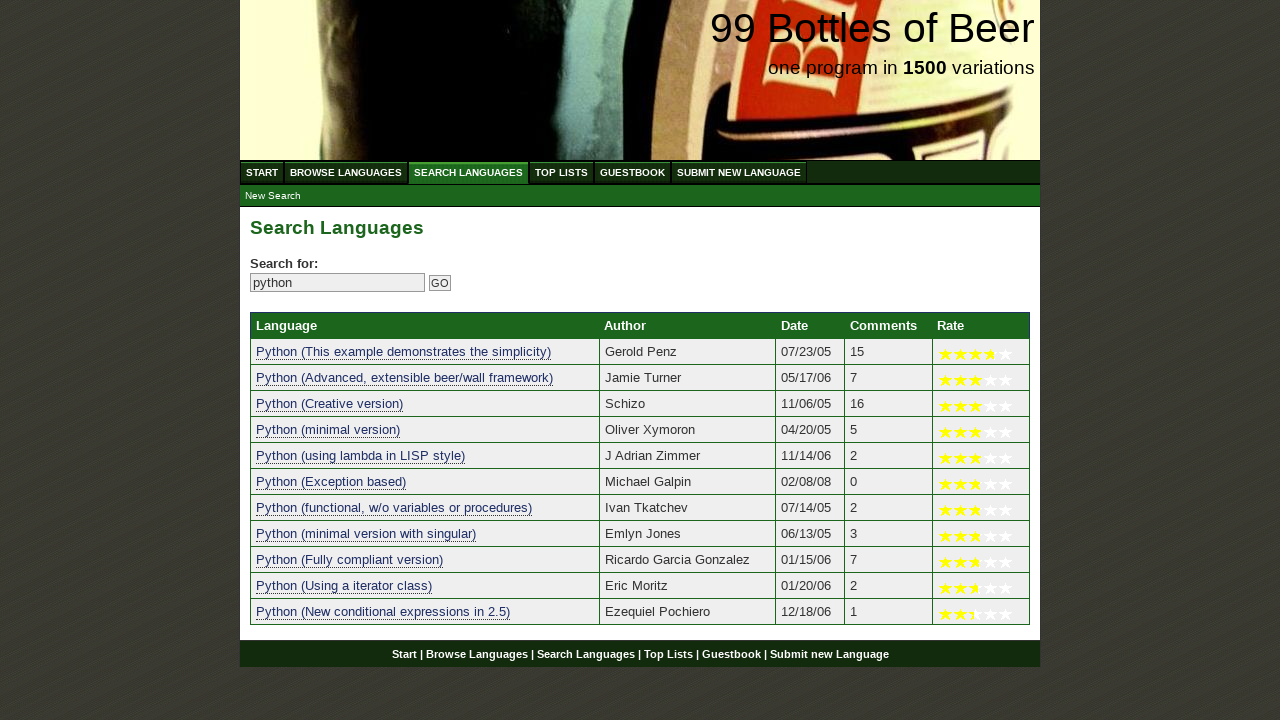

Verified search result contains 'python': 'python (this example demonstrates the simplicity)'
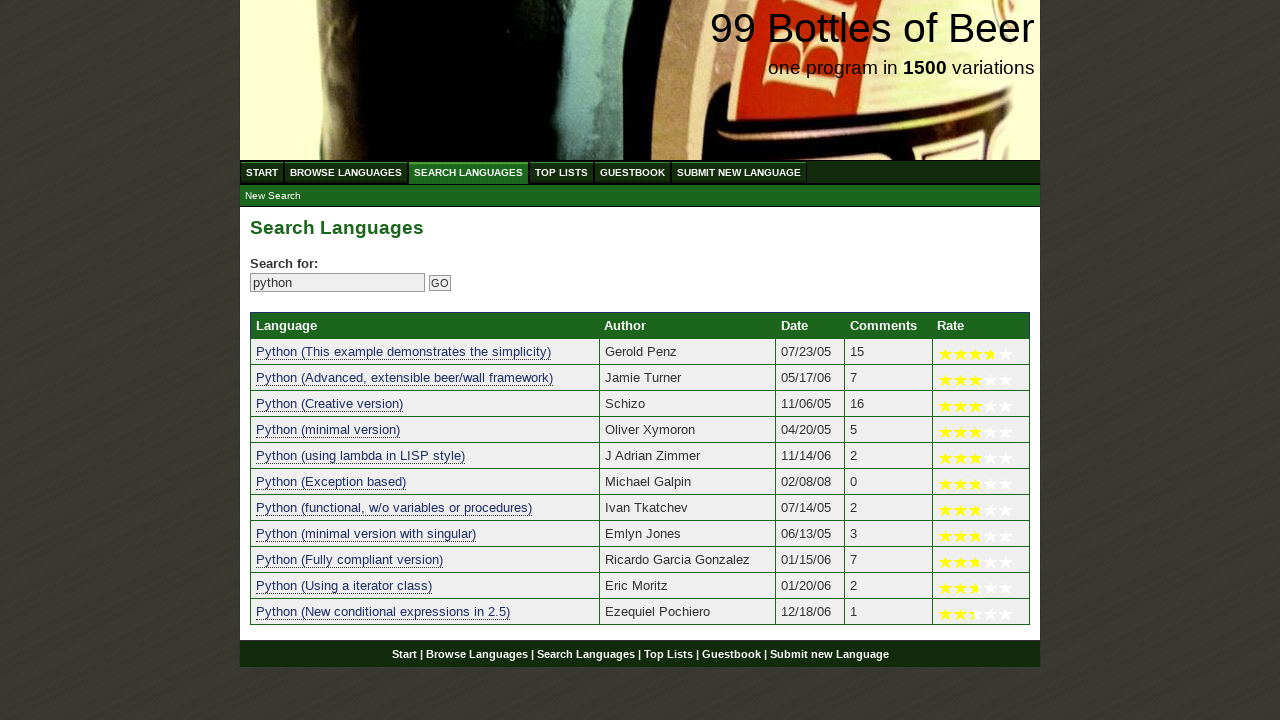

Verified search result contains 'python': 'python (advanced, extensible beer/wall framework)'
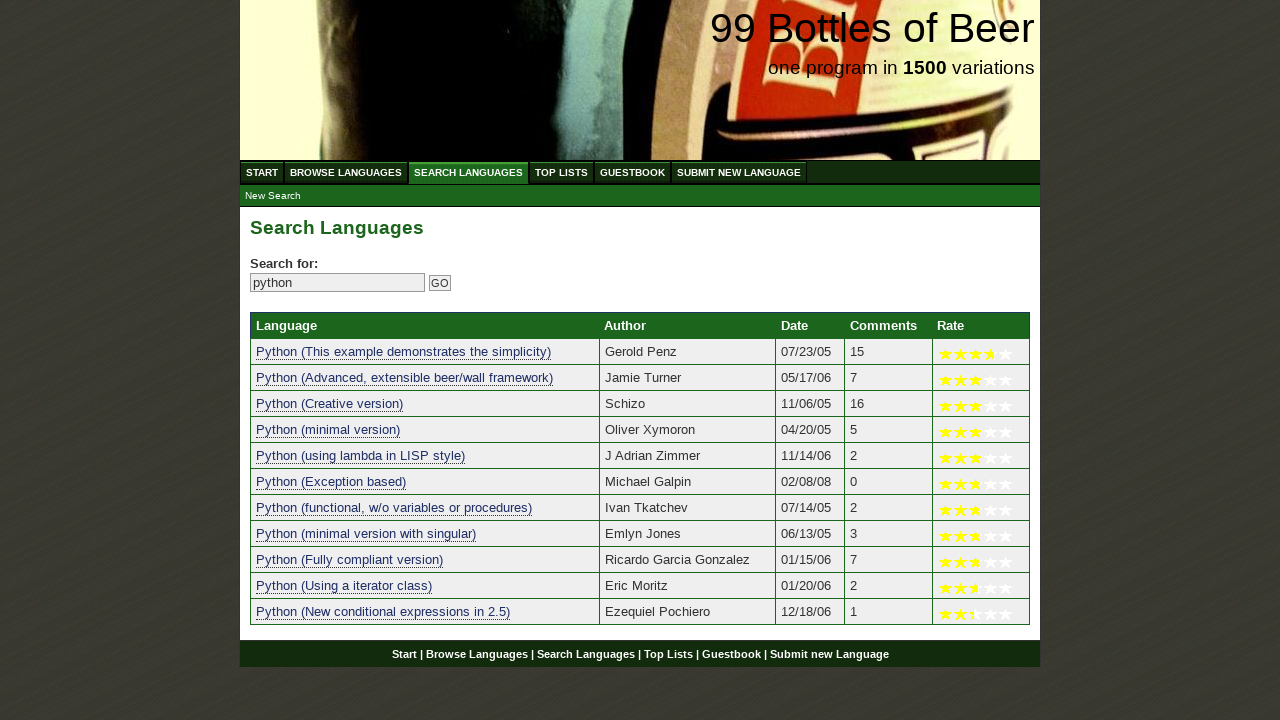

Verified search result contains 'python': 'python (creative version)'
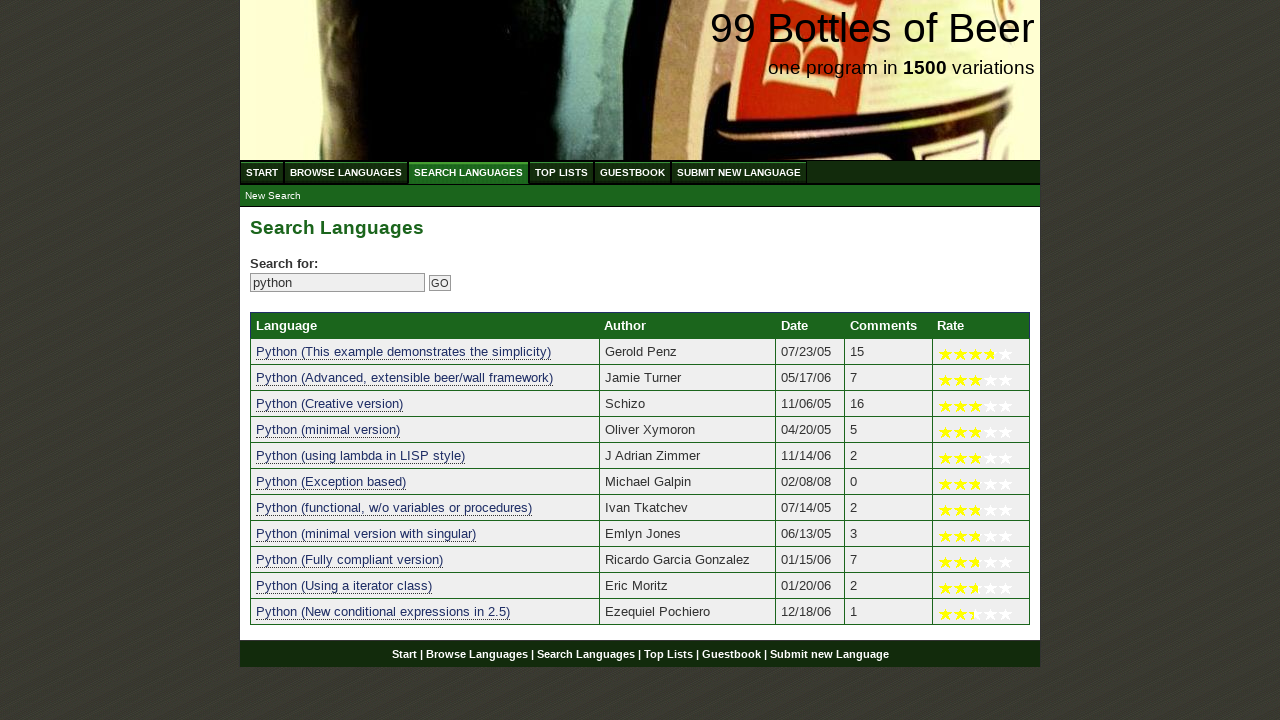

Verified search result contains 'python': 'python (minimal version)'
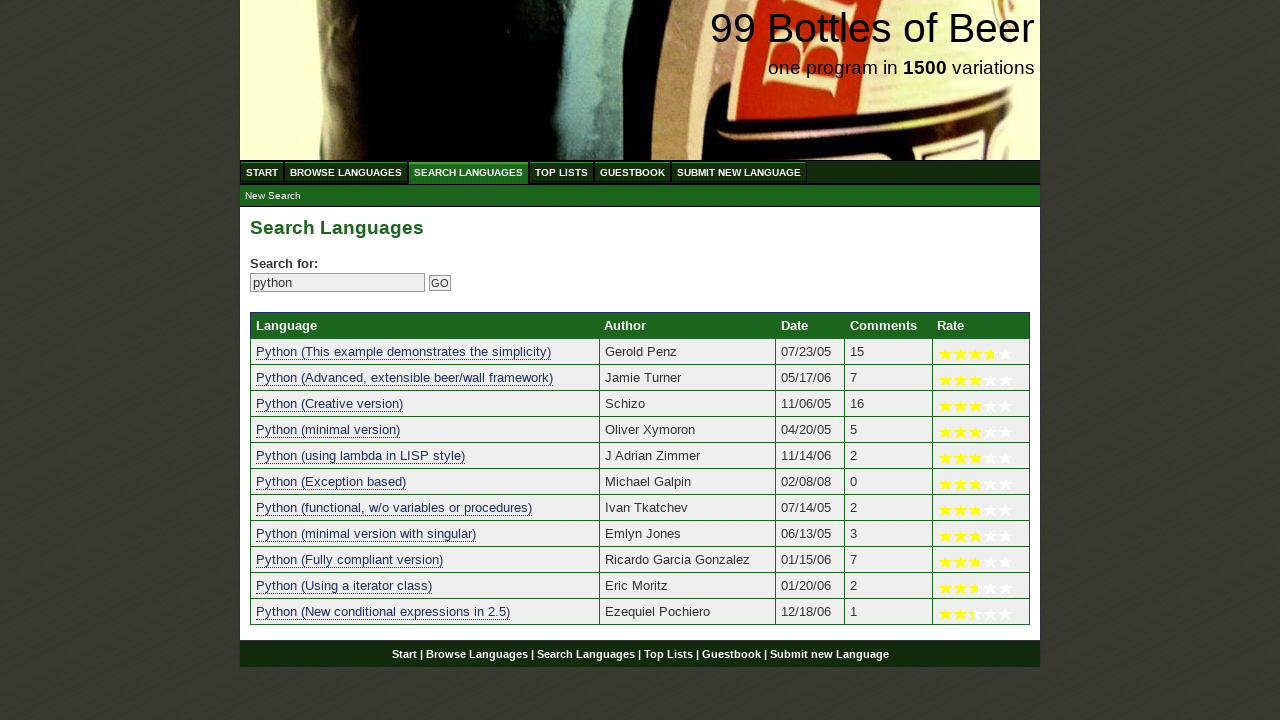

Verified search result contains 'python': 'python (using lambda in lisp style)'
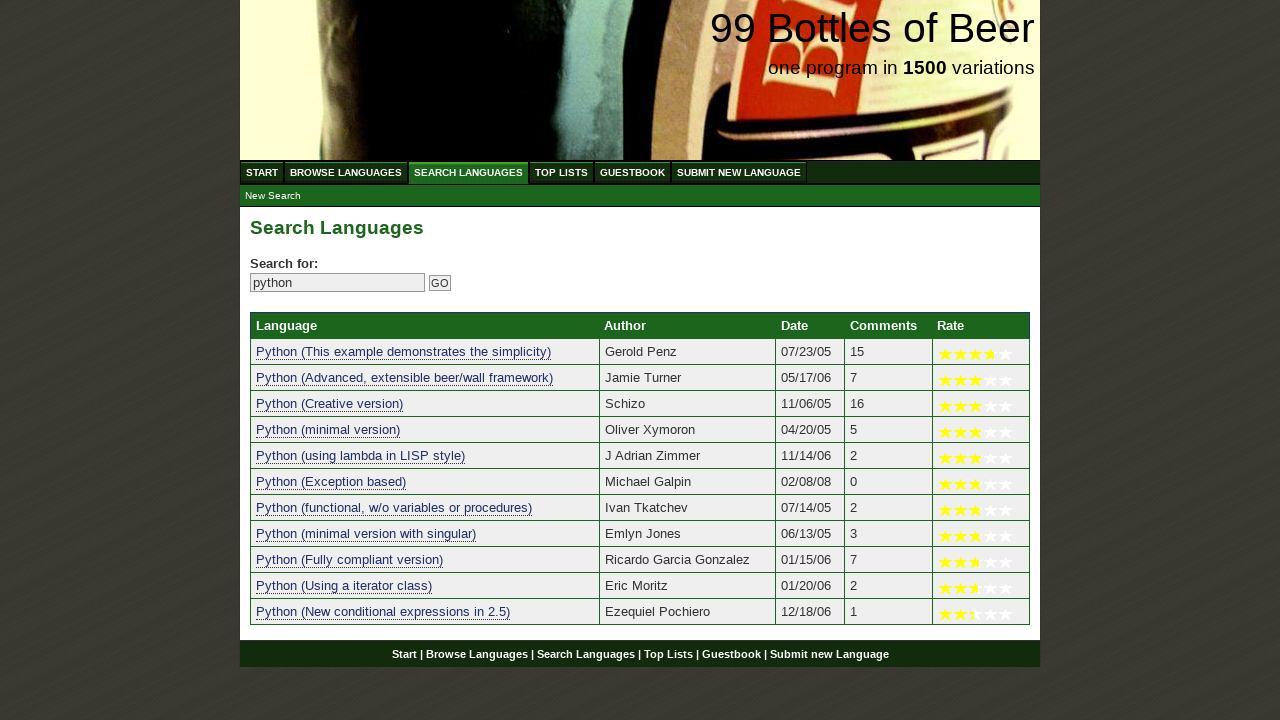

Verified search result contains 'python': 'python (exception based)'
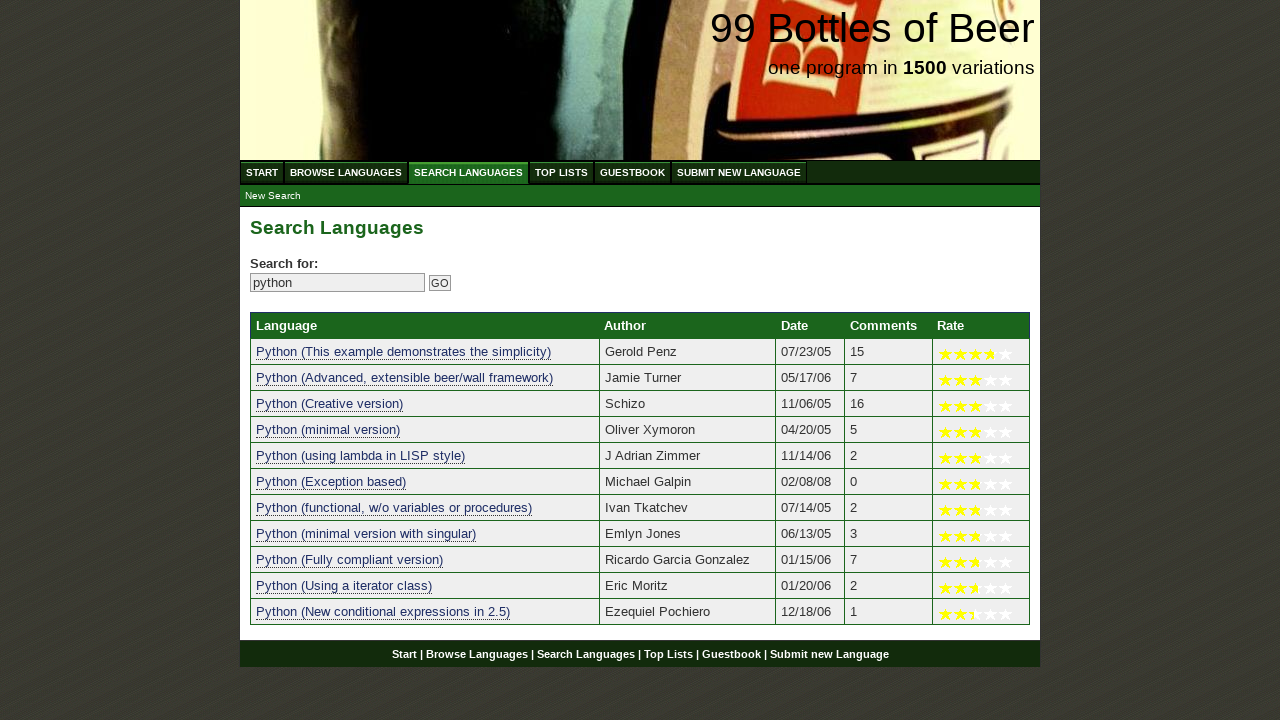

Verified search result contains 'python': 'python (functional, w/o variables or procedures)'
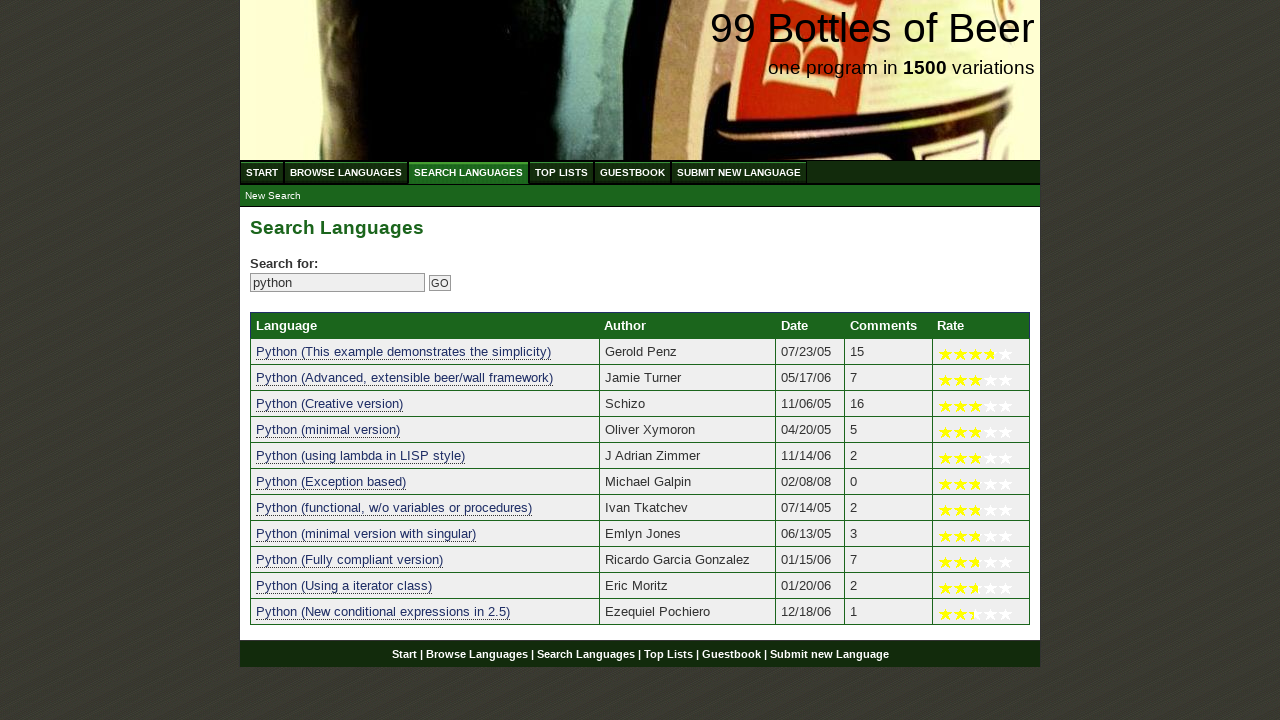

Verified search result contains 'python': 'python (minimal version with singular)'
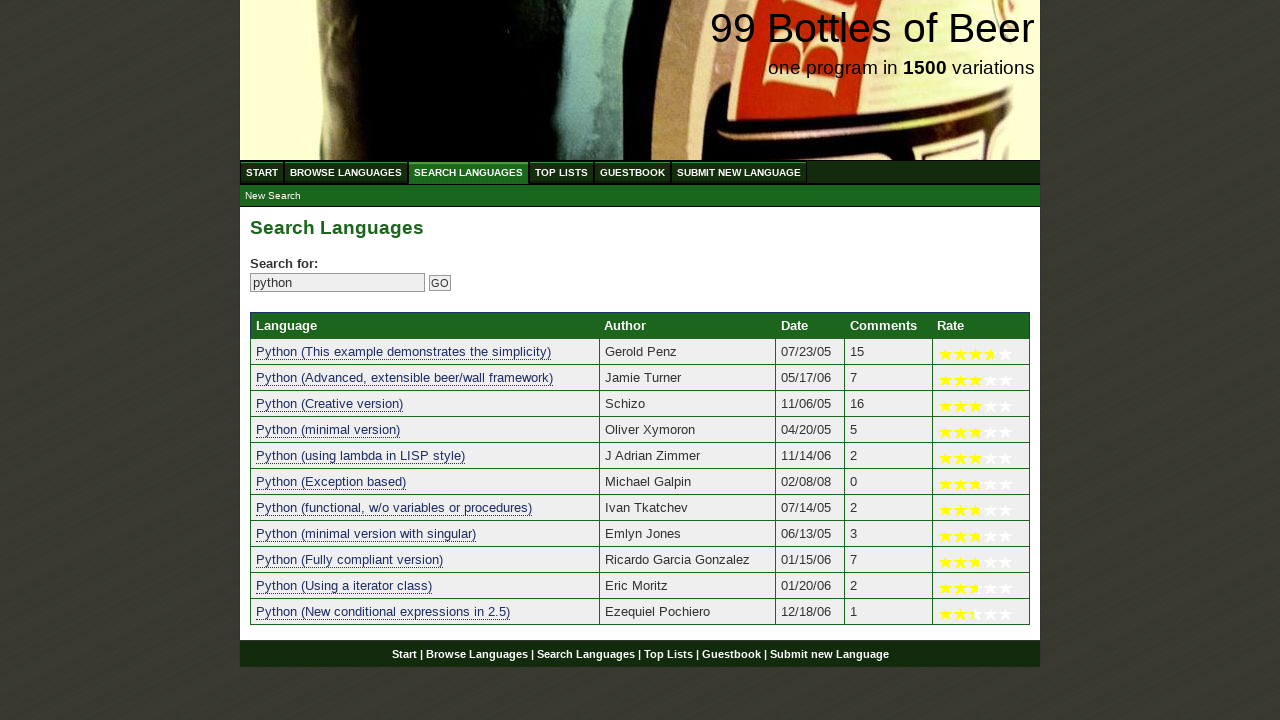

Verified search result contains 'python': 'python (fully compliant version)'
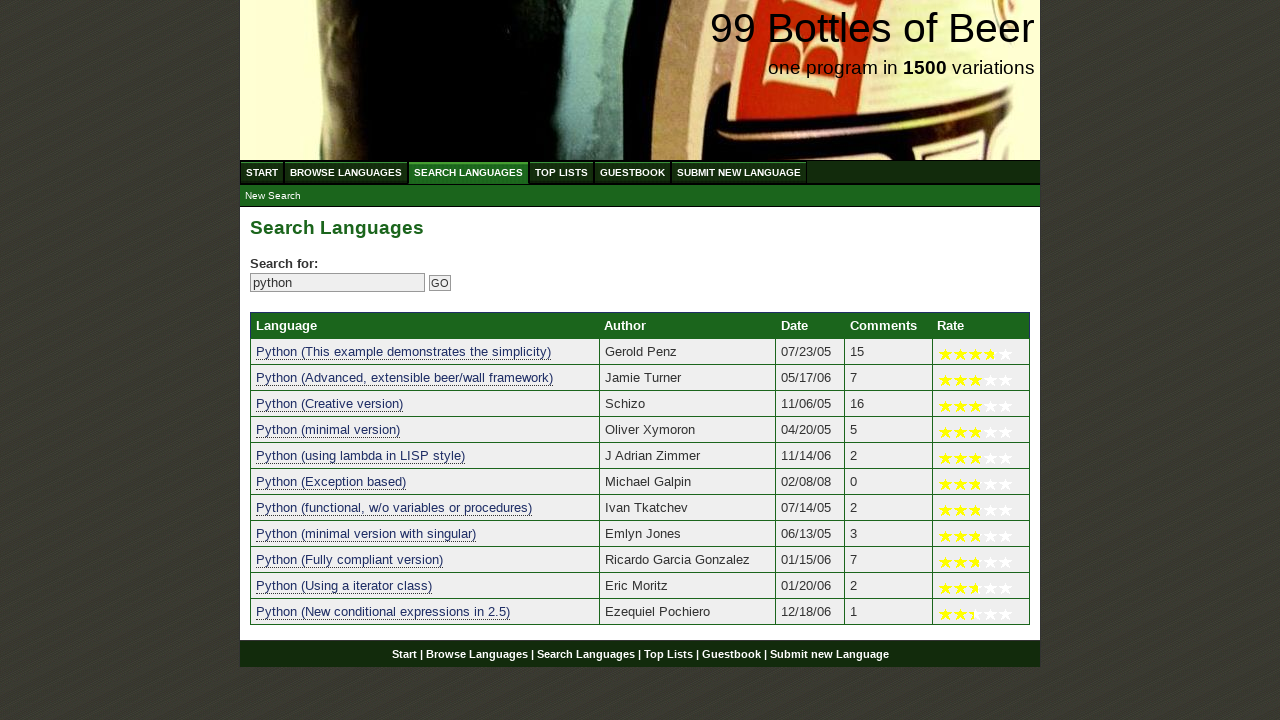

Verified search result contains 'python': 'python (using a iterator class)'
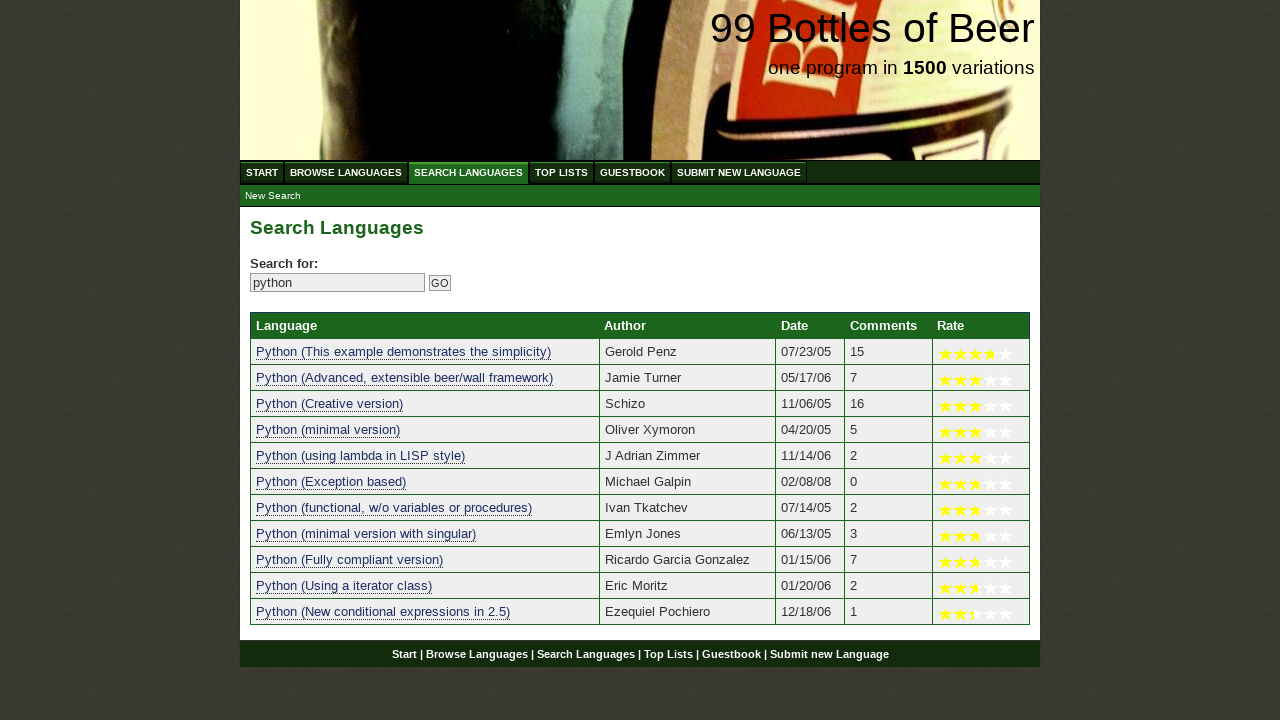

Verified search result contains 'python': 'python (new conditional expressions in 2.5)'
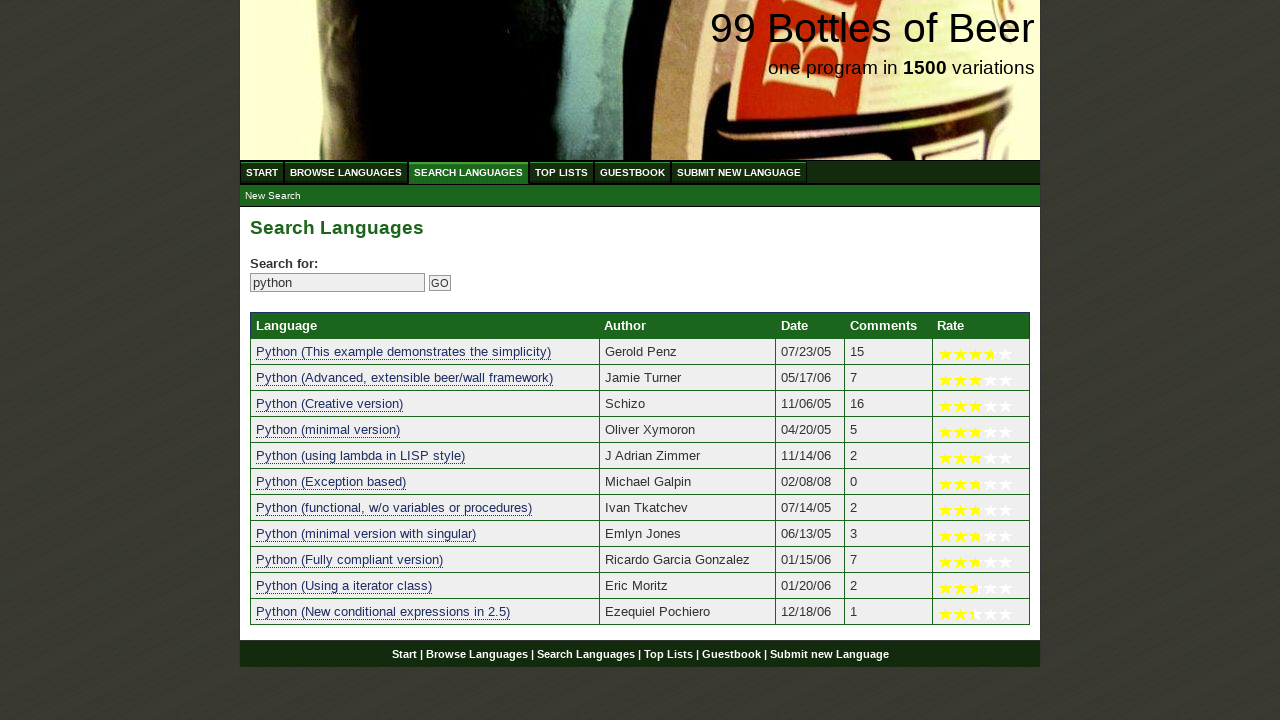

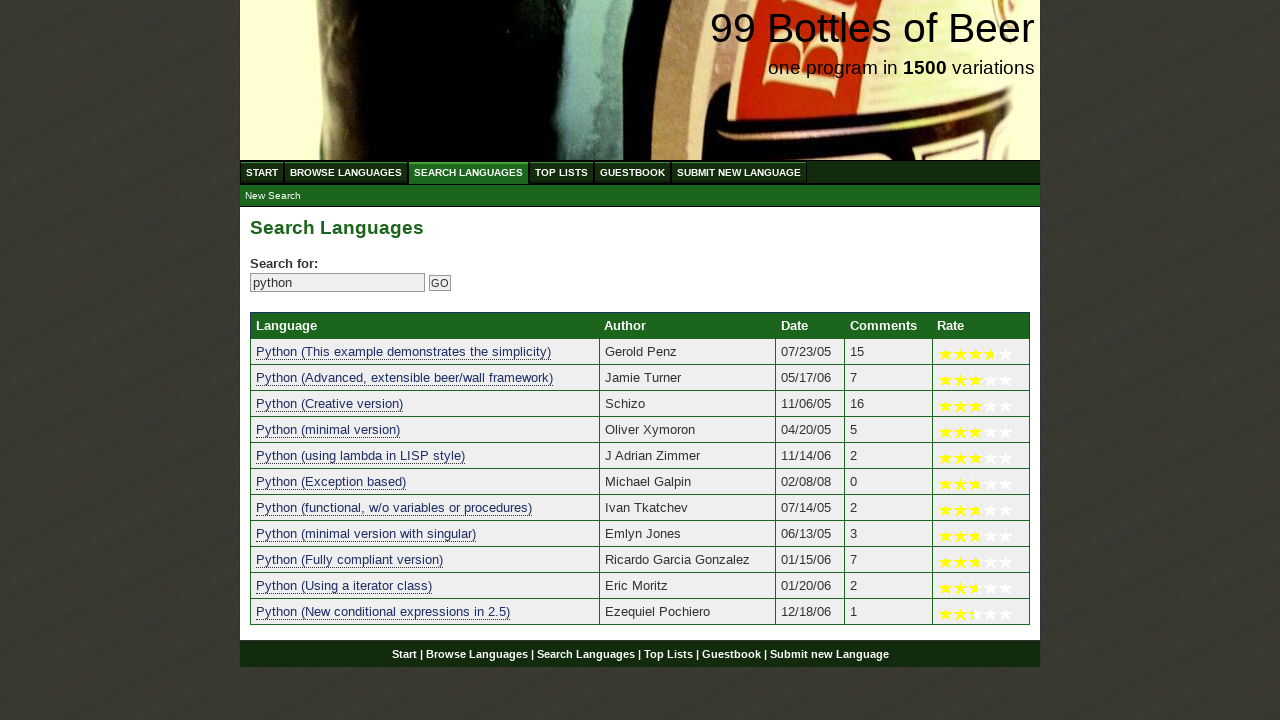